Navigates to the Selenium website and accesses the documentation page by finding and activating the documentation link

Starting URL: http://selenium.dev

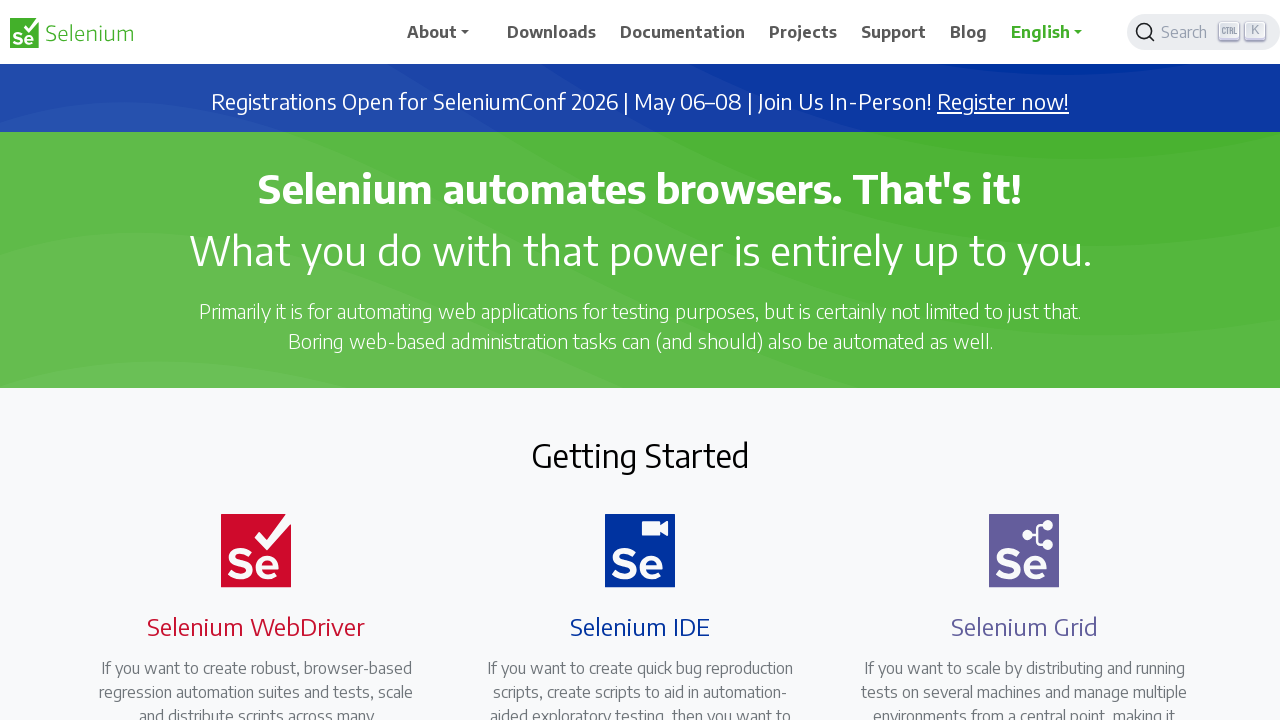

Navigated to Selenium website homepage
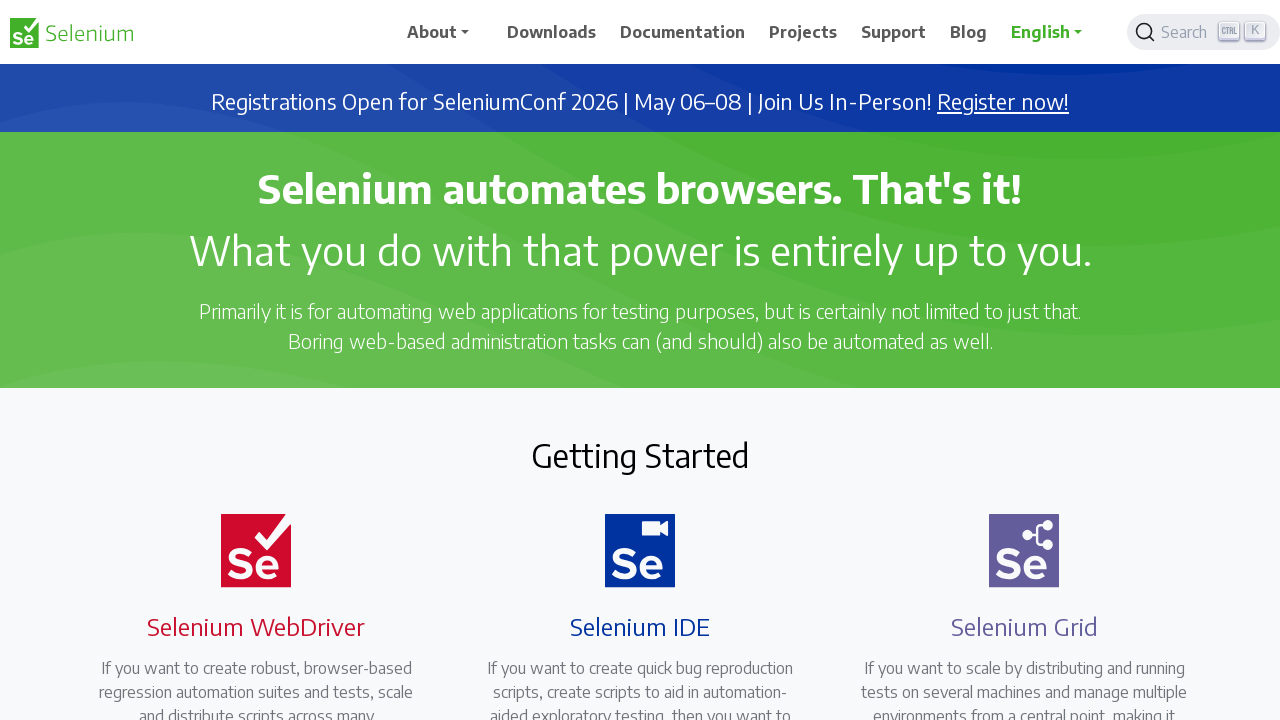

Located documentation link on the page
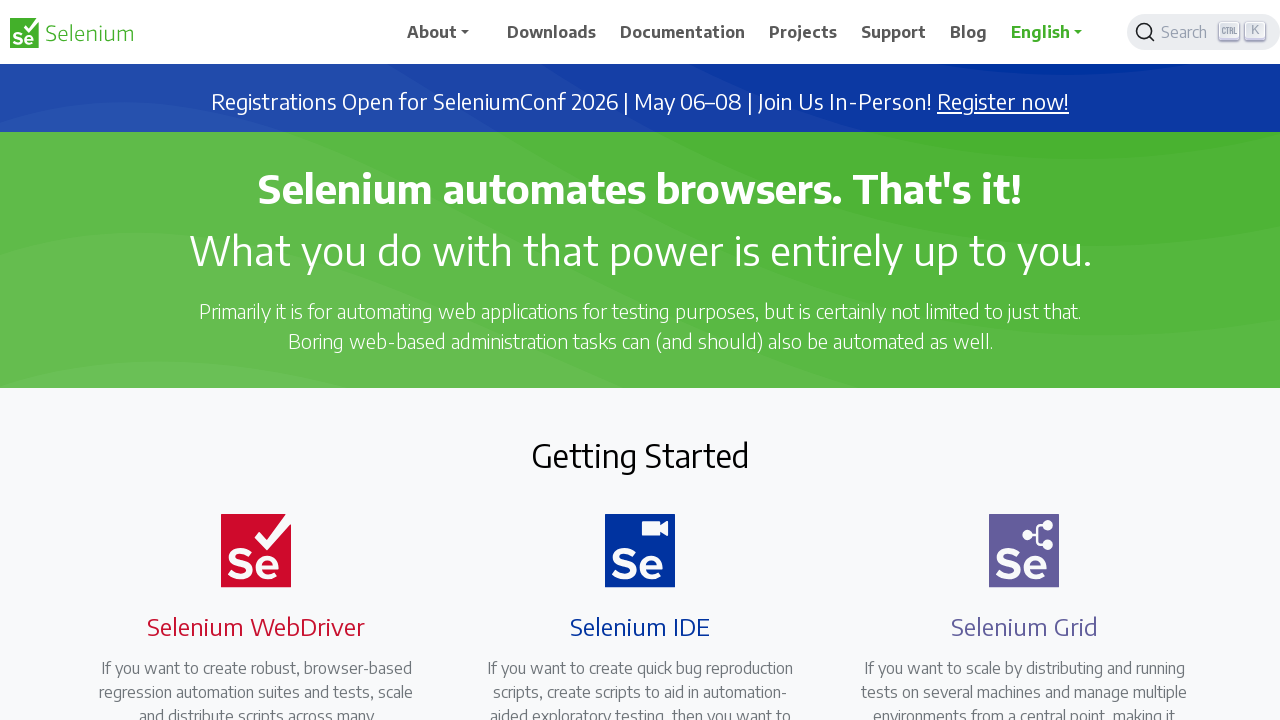

Clicked documentation link to navigate to documentation page at (683, 32) on xpath=//a[@href='/documentation']
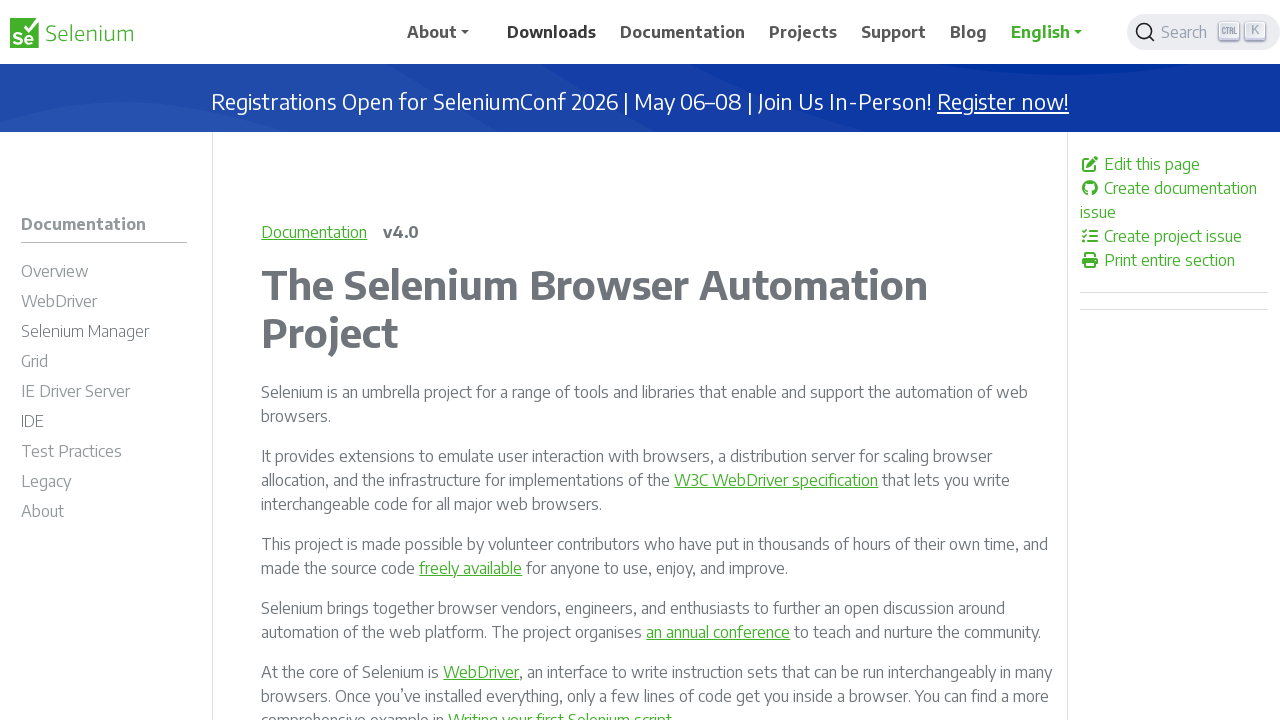

Documentation page loaded successfully
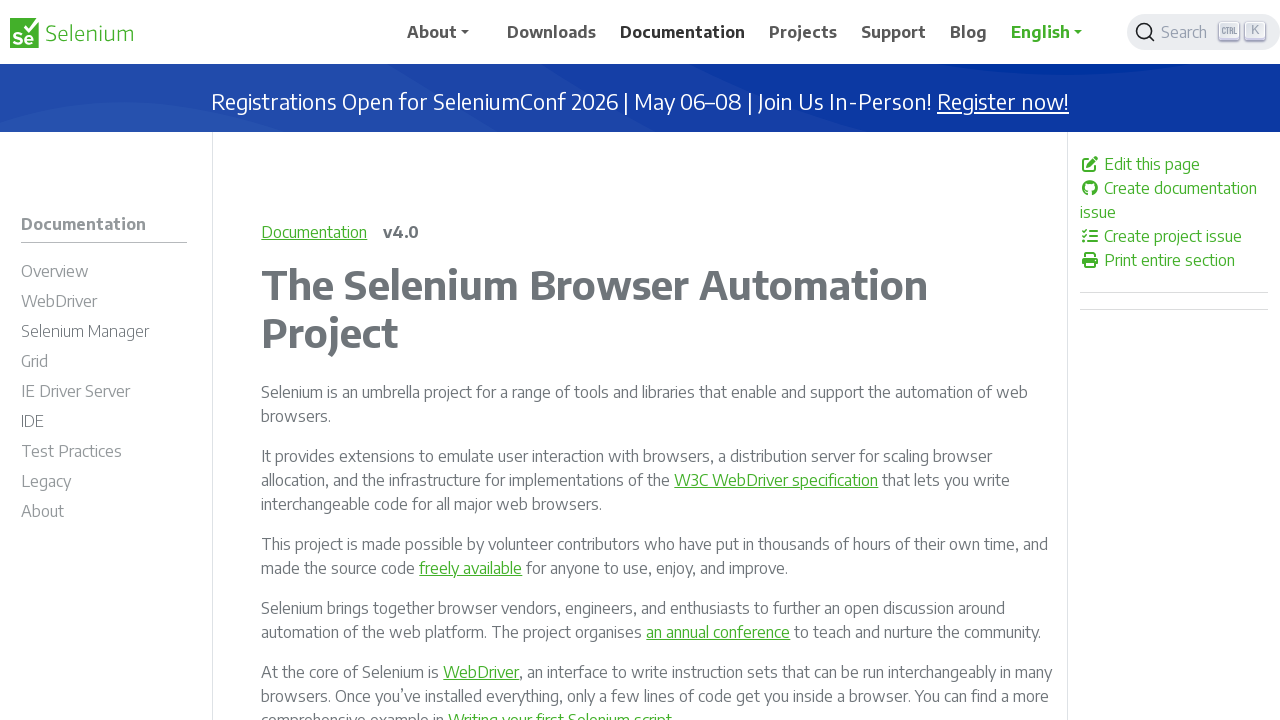

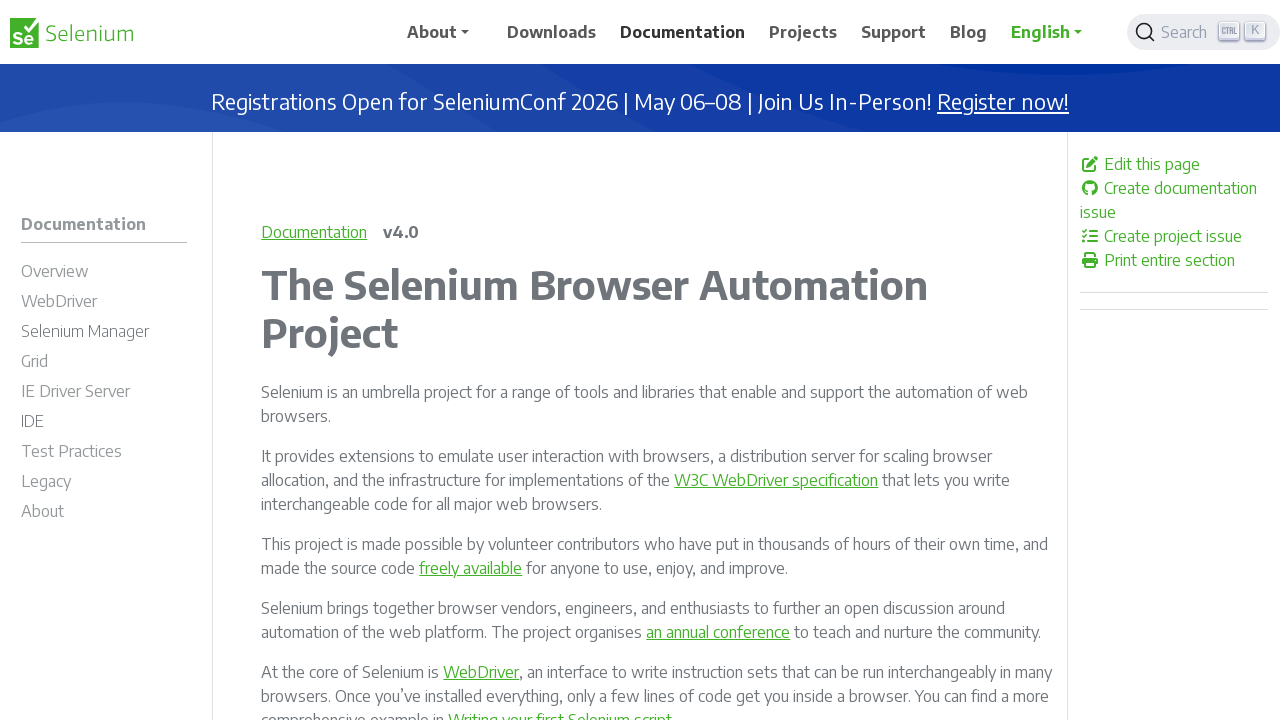